Tests browser navigation functionality by visiting multiple pages on the Dassault Aviation website, using back/forward navigation, and page refresh

Starting URL: https://www.dassault-aviation.com/en/

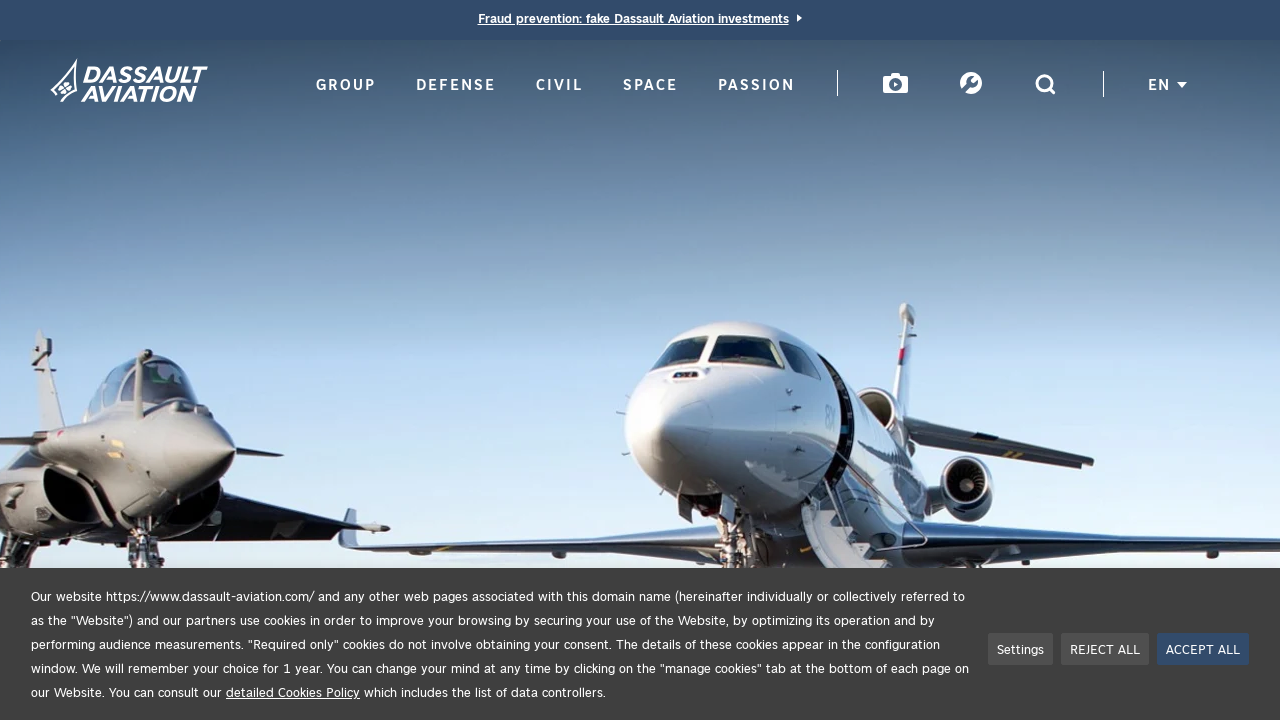

Navigated to civil aviation section
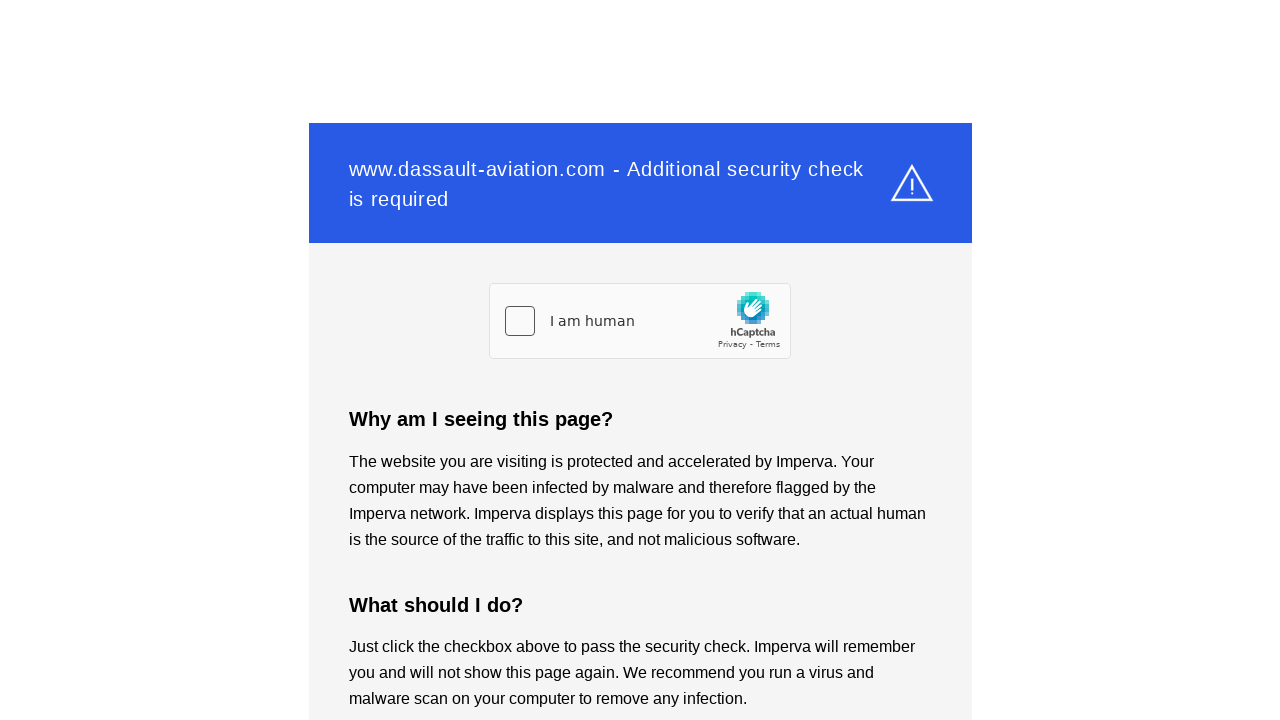

Navigated to group section
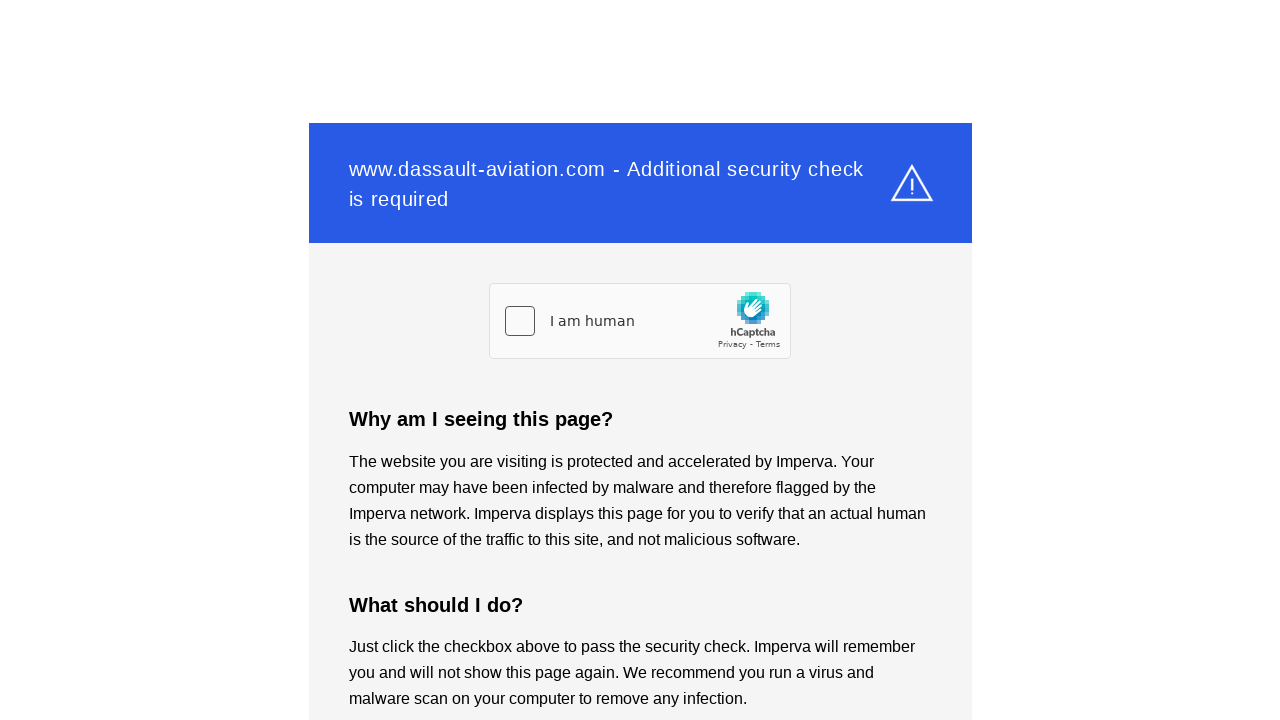

Navigated to defense section
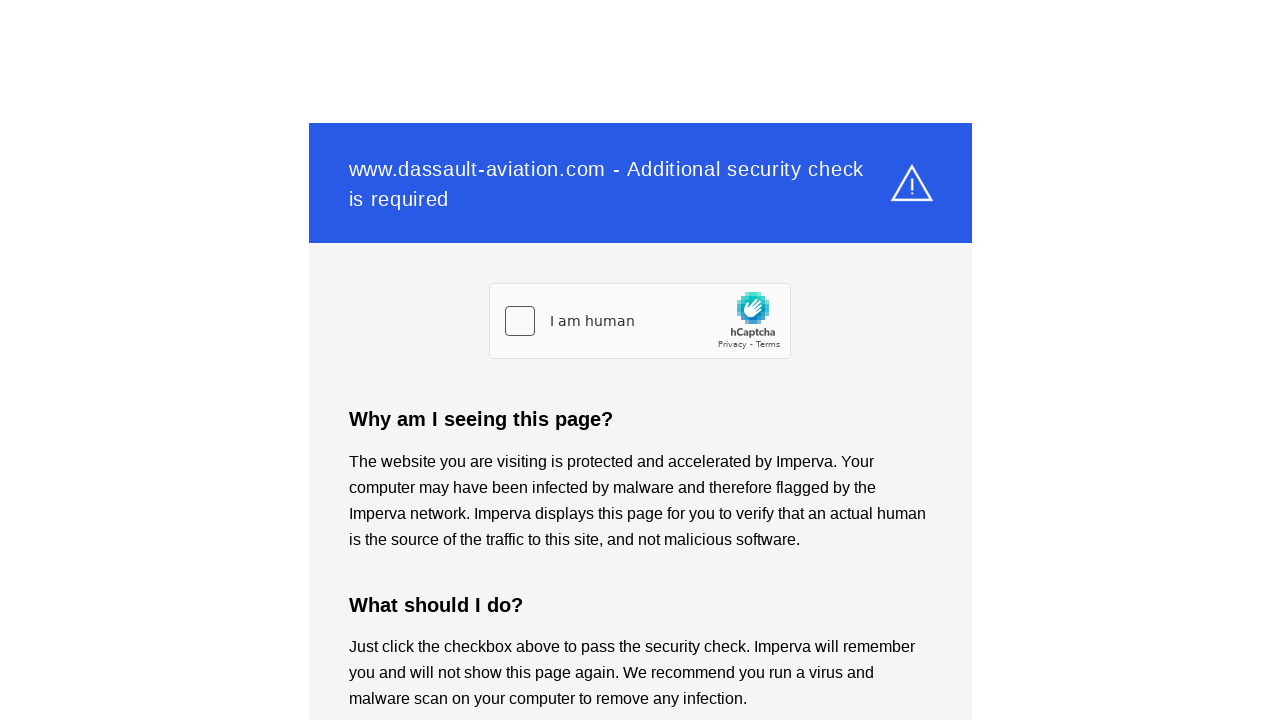

Navigated back to group section
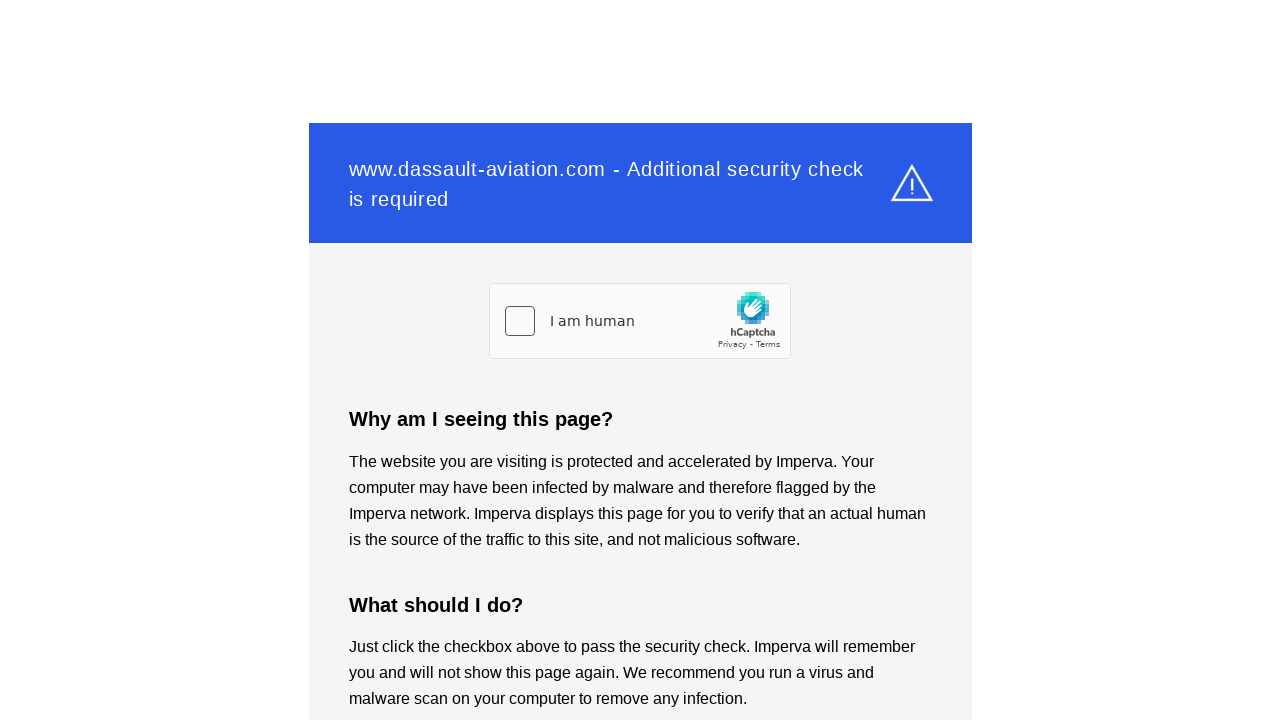

Navigated forward to defense section
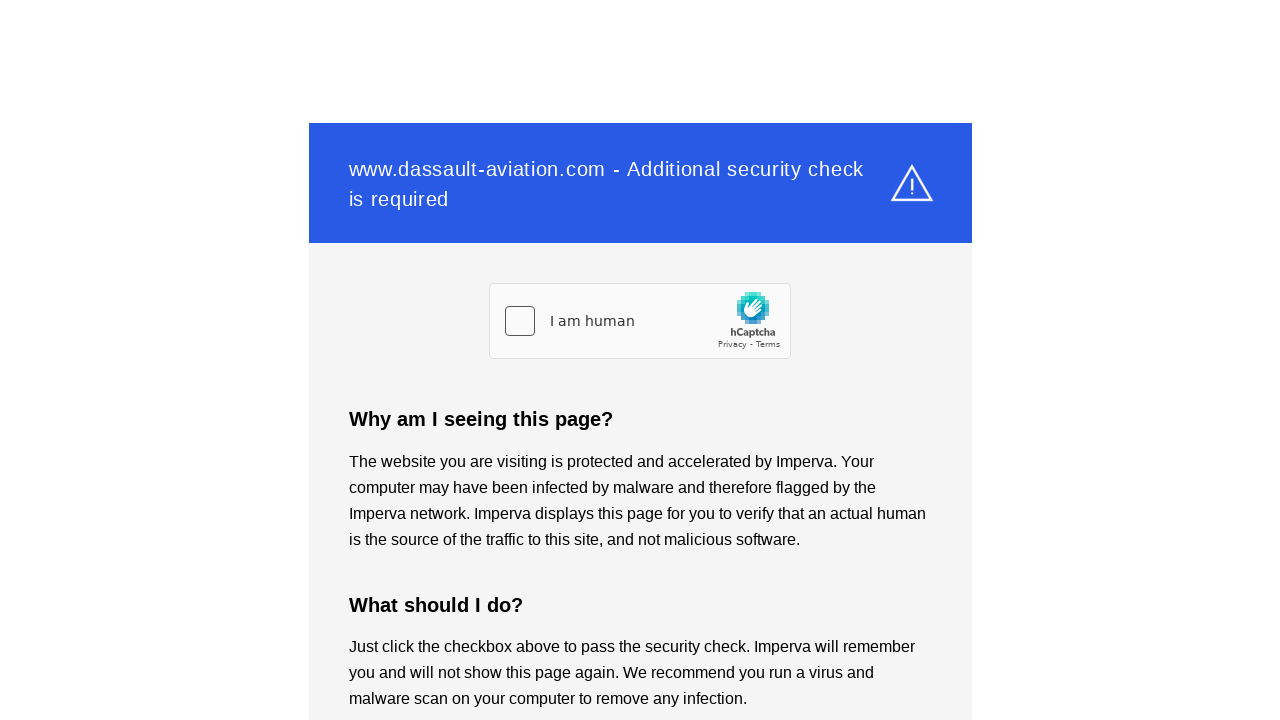

Navigated to passion section
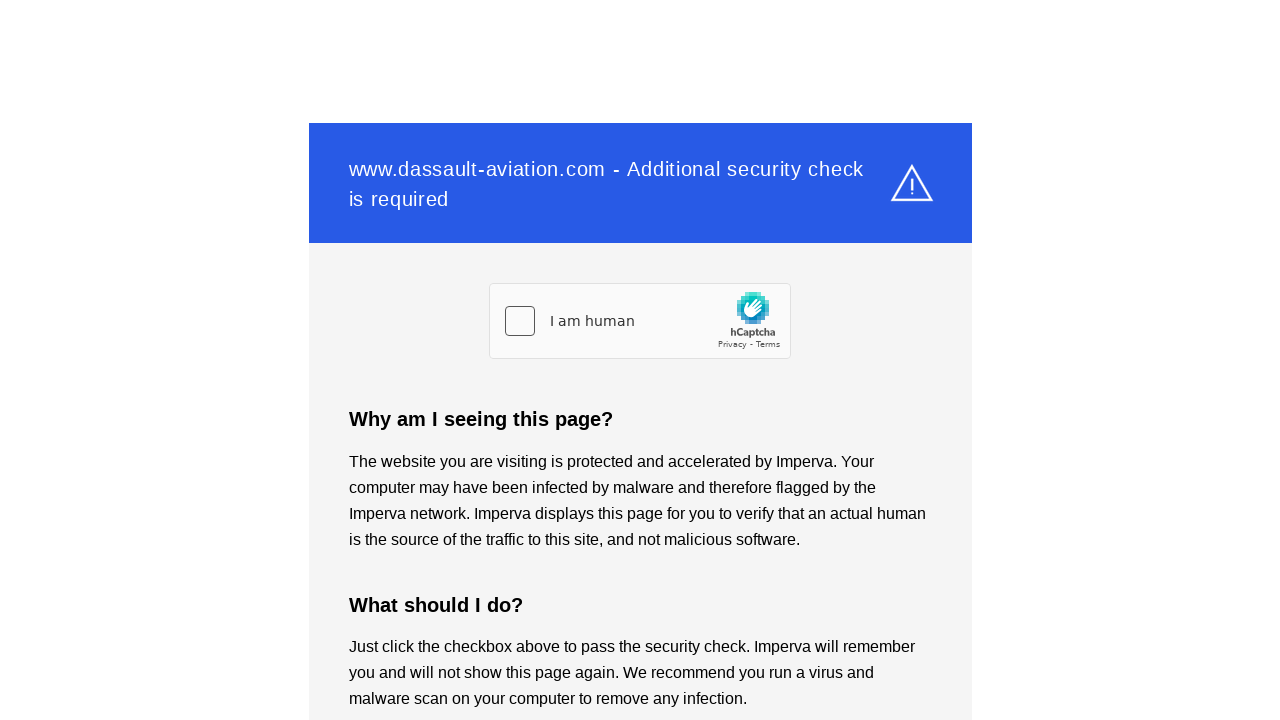

Navigated to space section
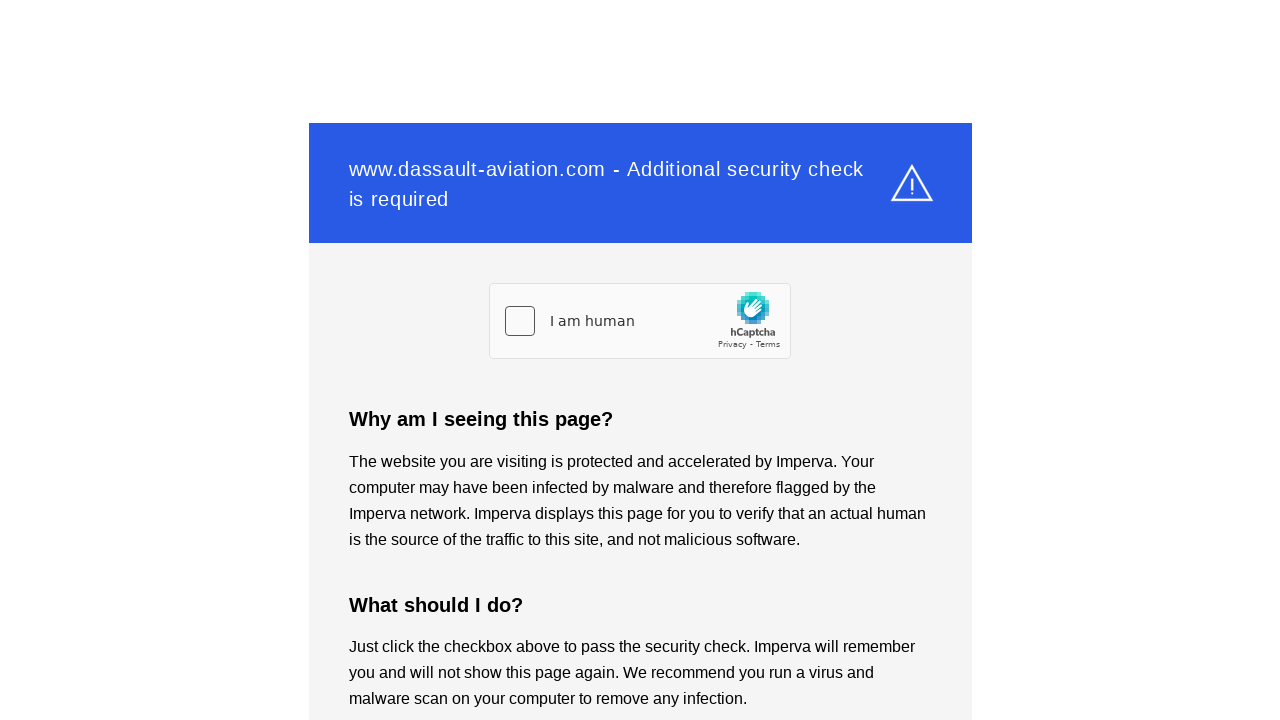

Refreshed the space section page
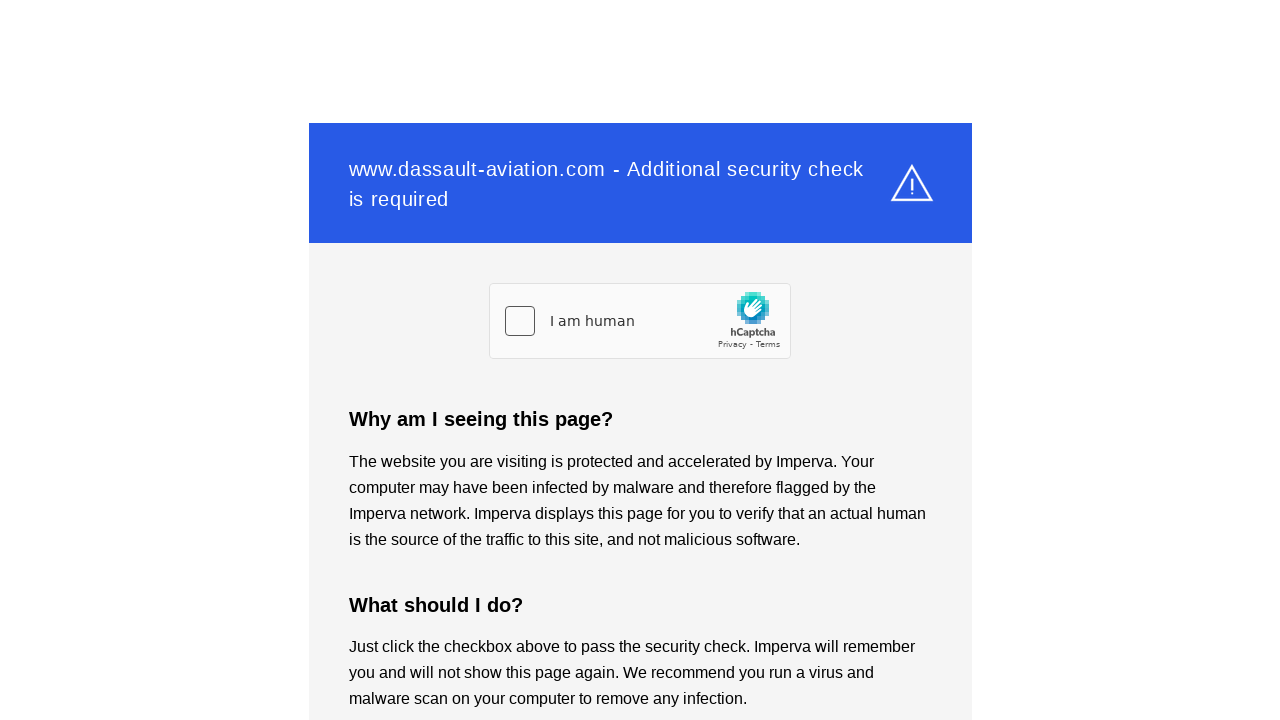

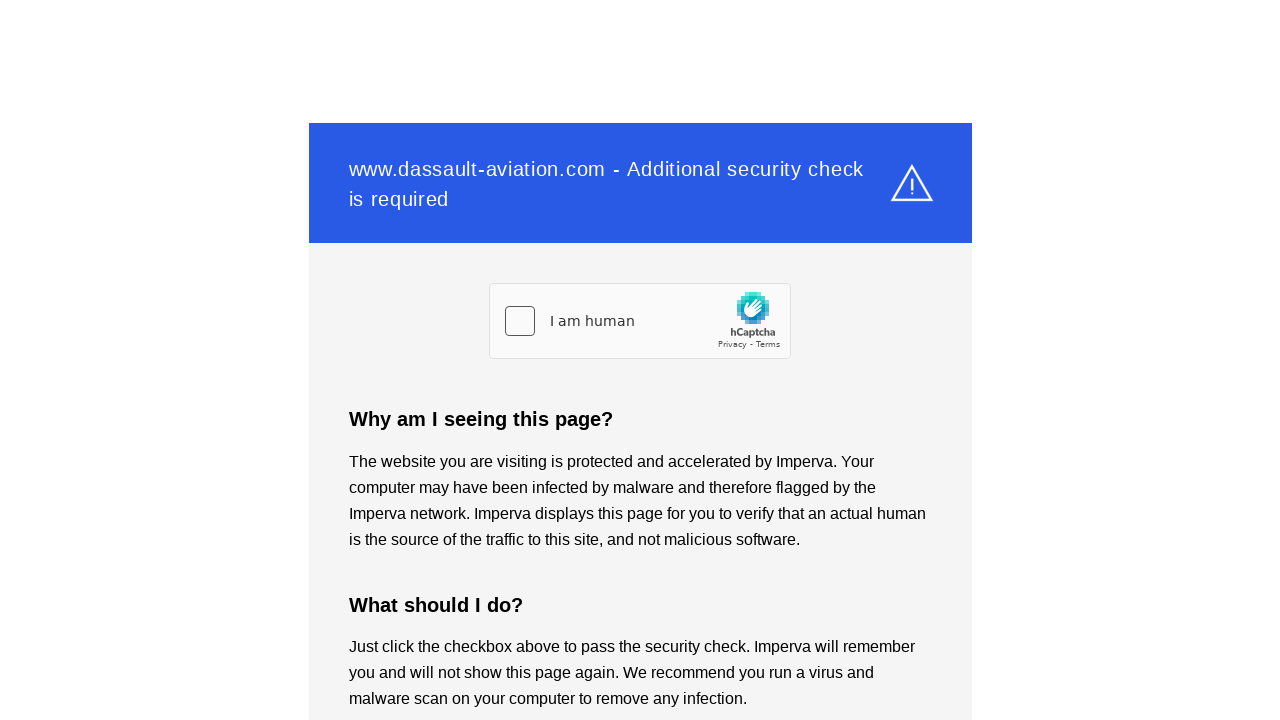